Navigates to Form Authentication page, enters invalid credentials, clicks login, and verifies the error message contains expected text

Starting URL: https://the-internet.herokuapp.com

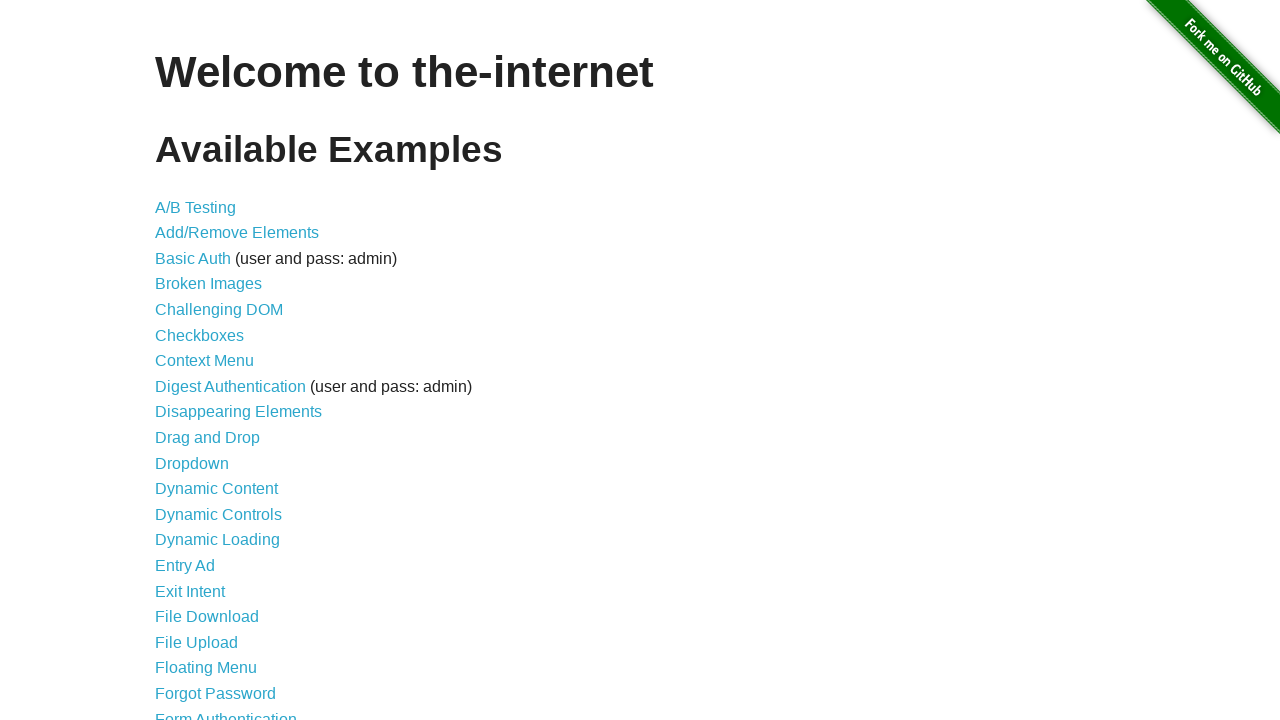

Navigated to the-internet.herokuapp.com homepage
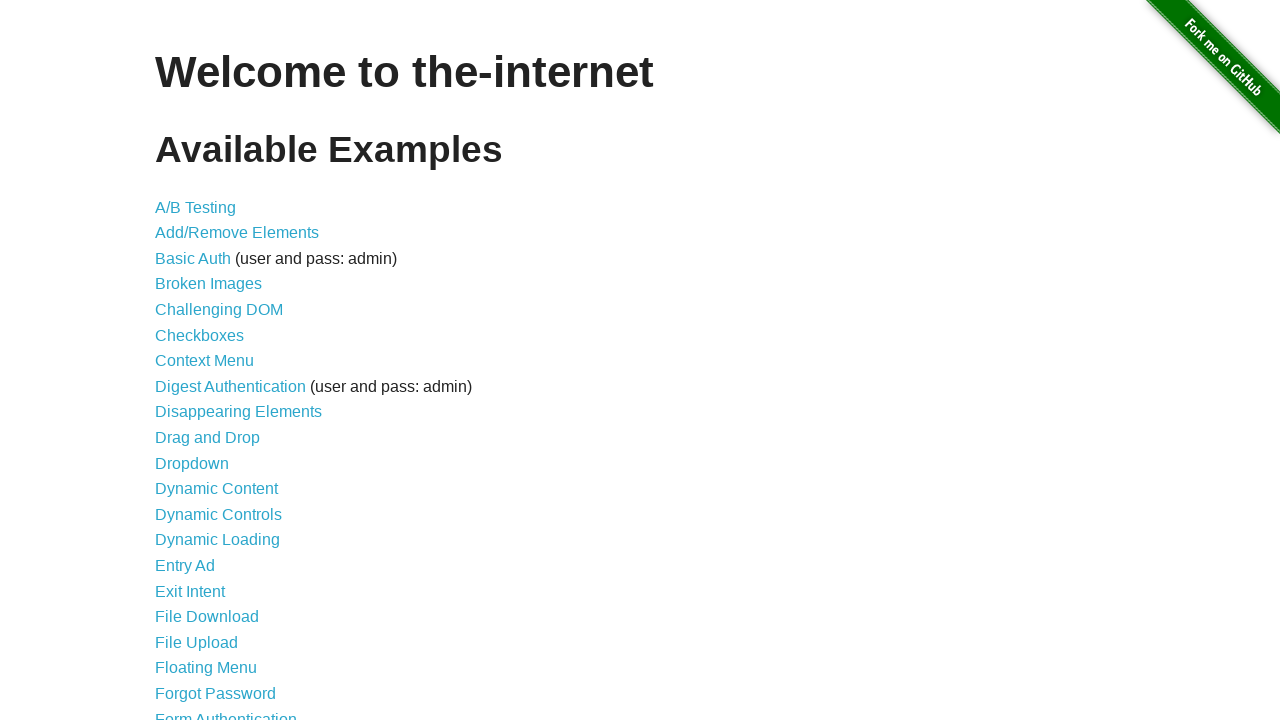

Clicked on Form Authentication link at (226, 712) on xpath=//a[contains(text(), "Form Authentication")]
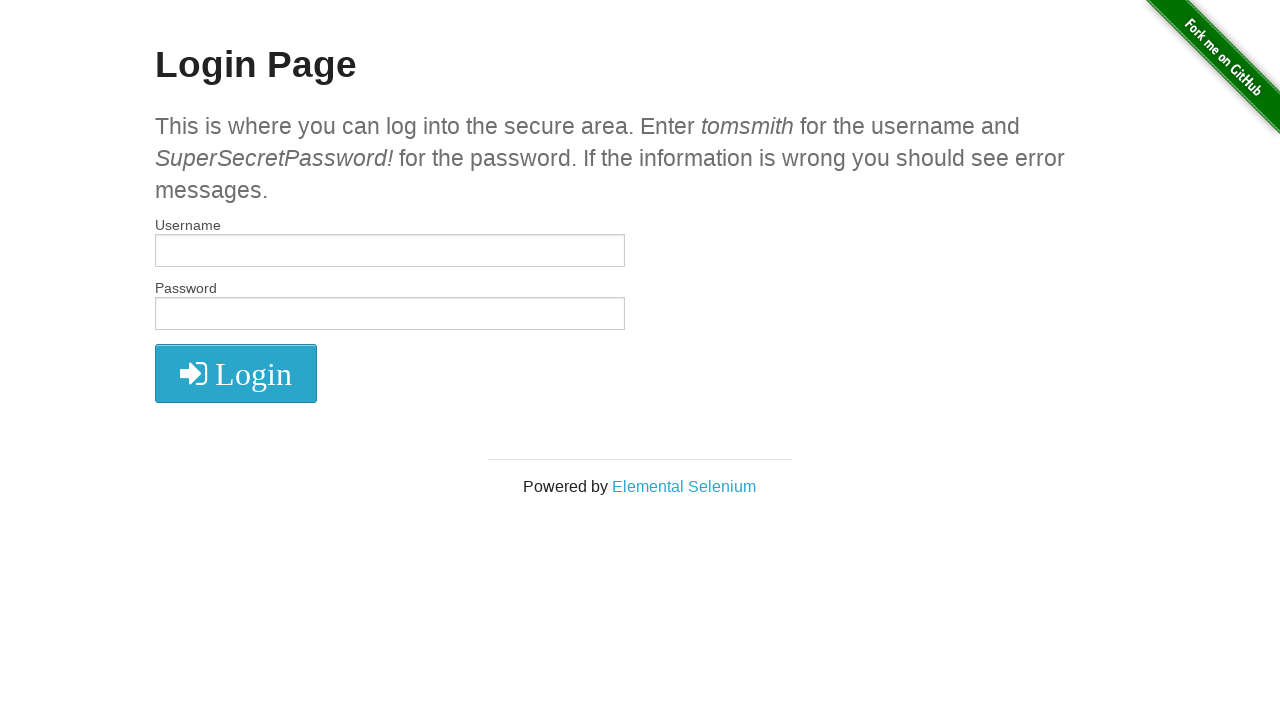

Entered invalid username 'Ionica' on #username
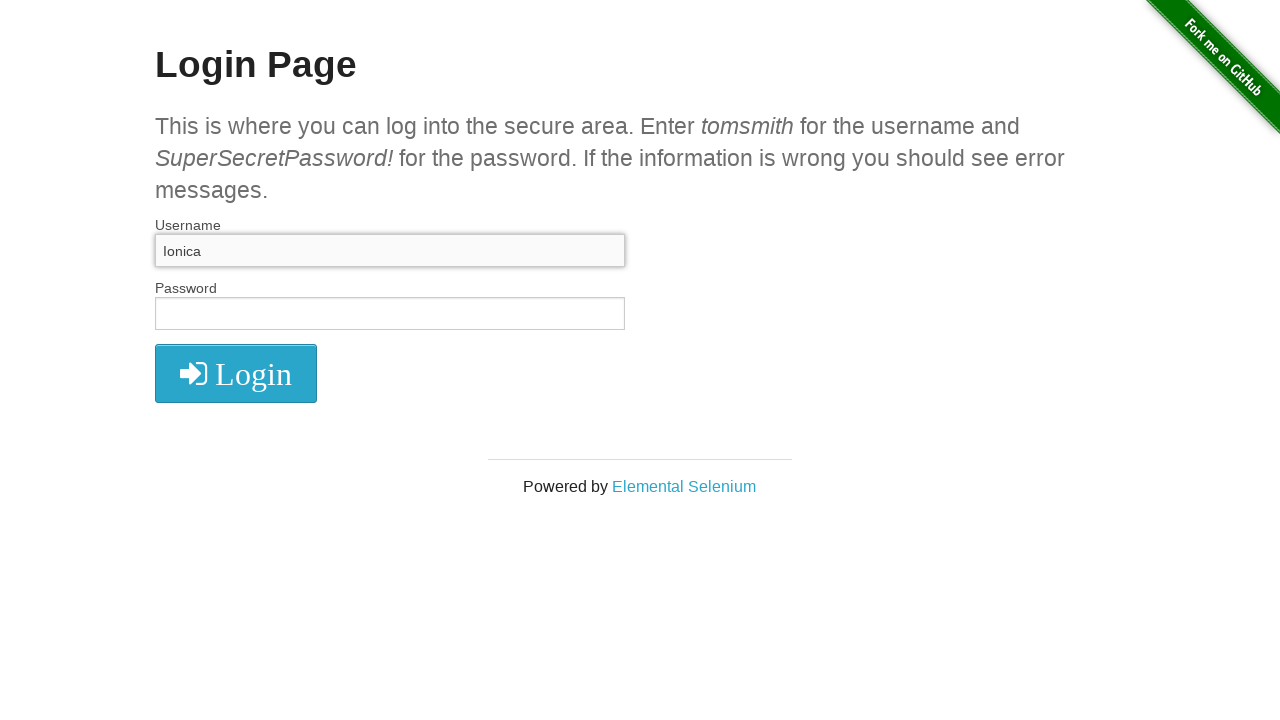

Entered invalid password '*****' on #password
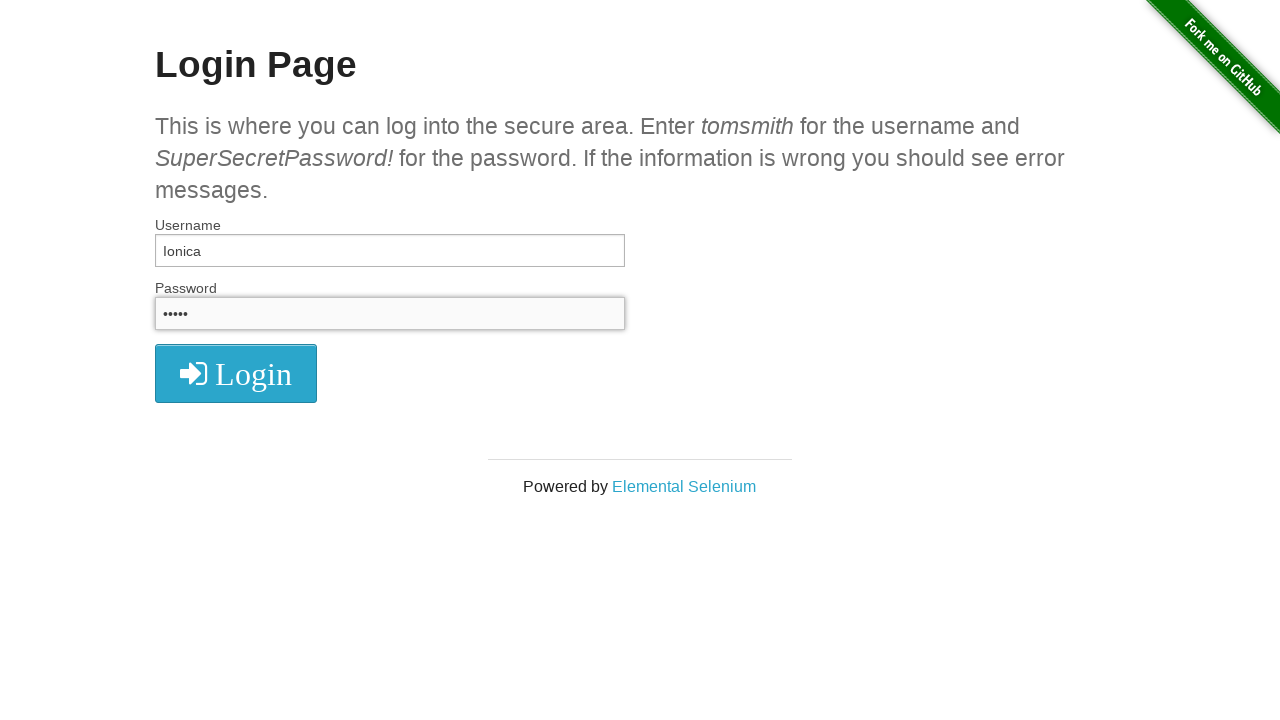

Clicked login button at (236, 374) on xpath=//*[@id="login"]/button/i
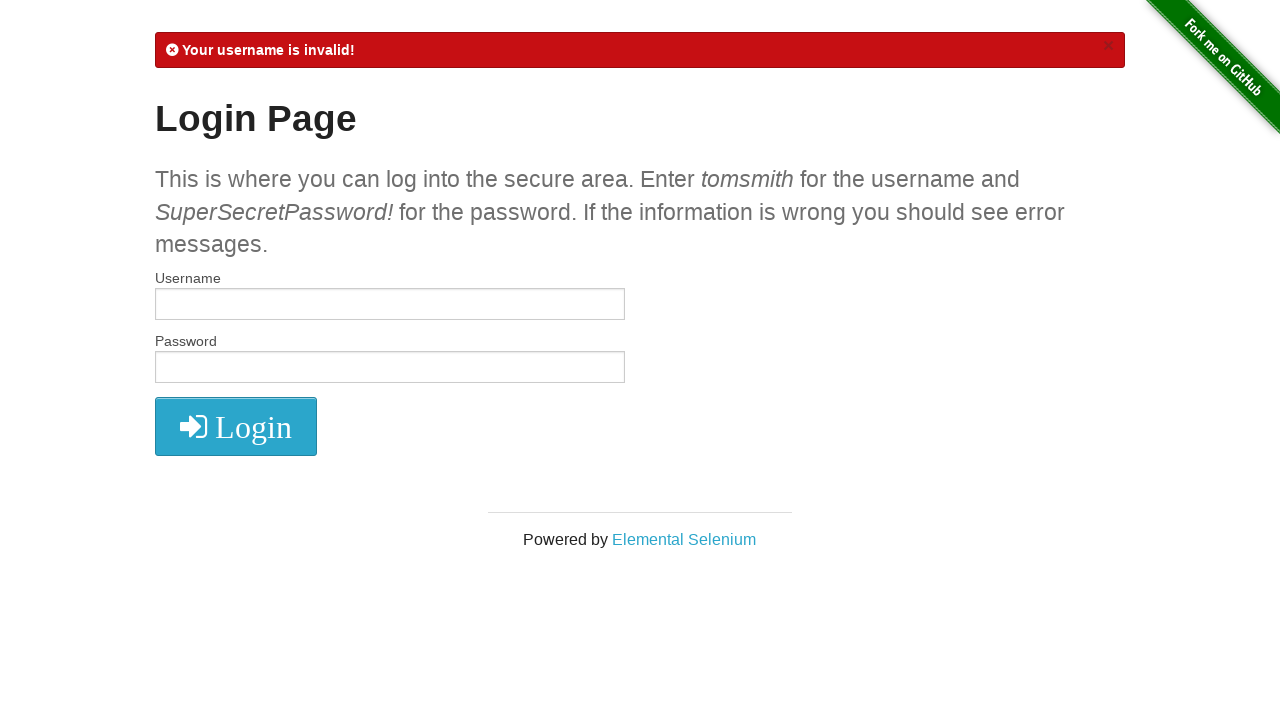

Retrieved error message text from flash element
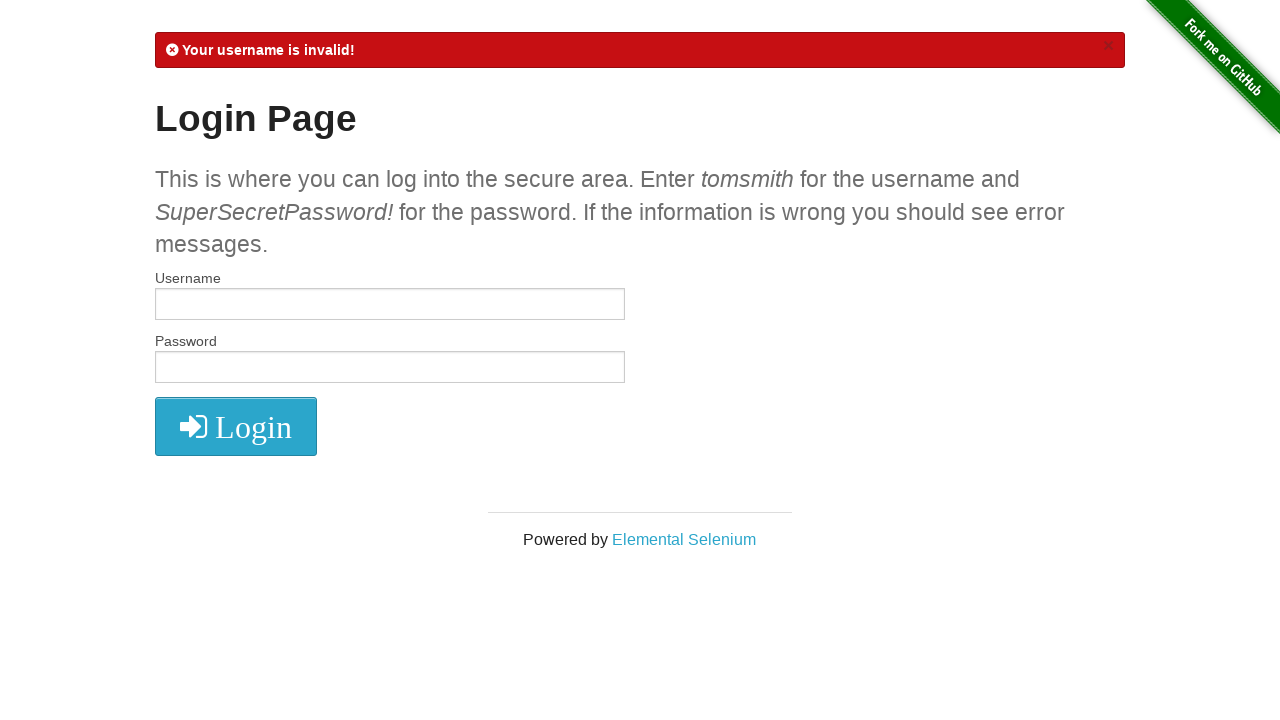

Verified error message contains 'Your username is invalid!' text
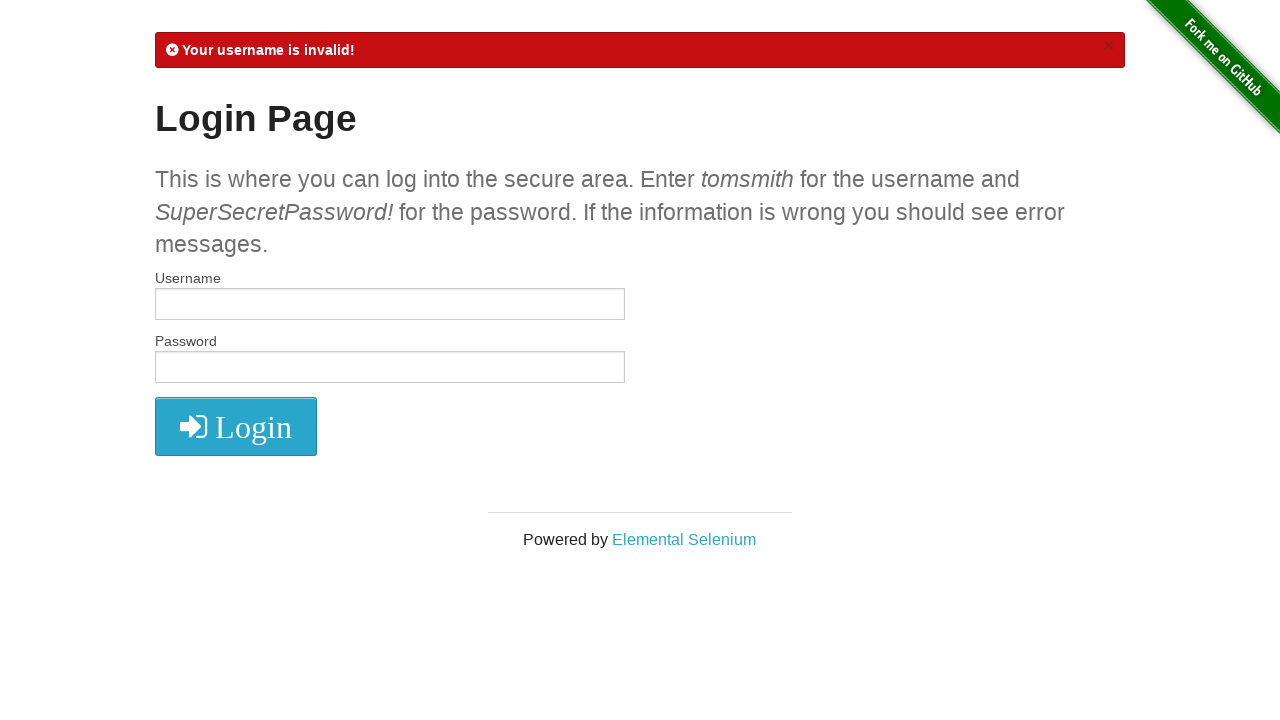

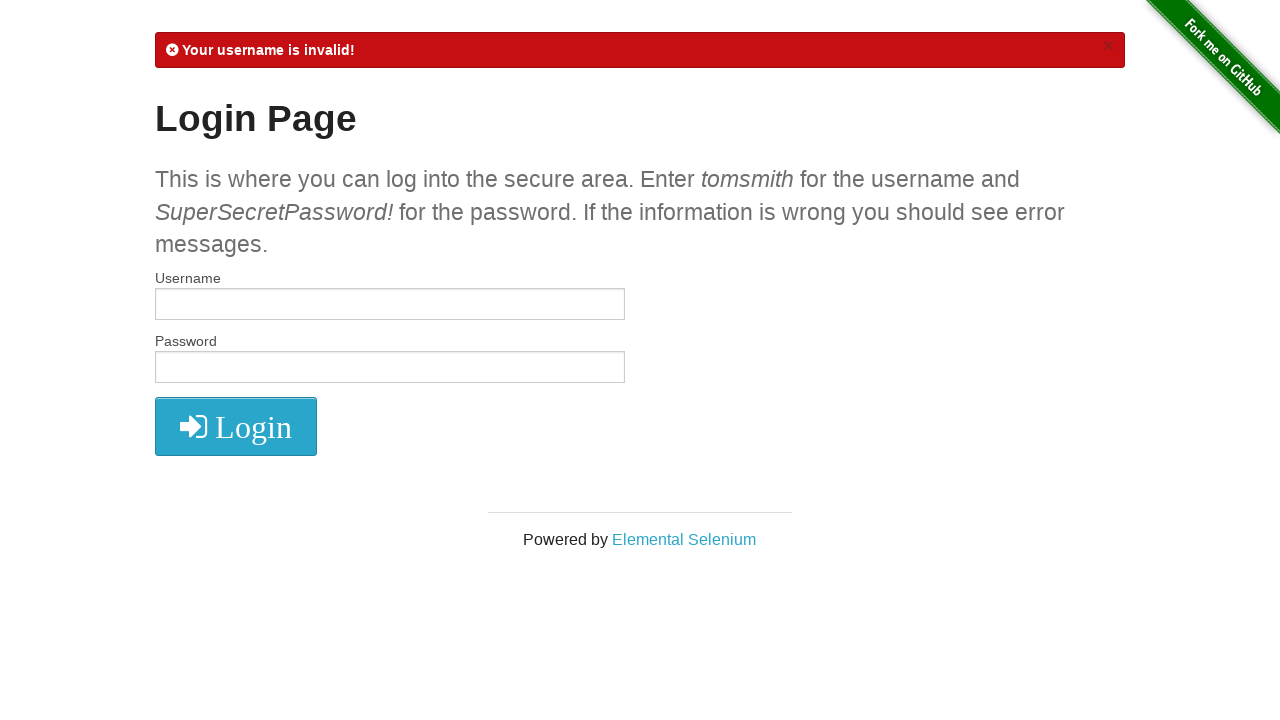